Tests dynamic loading functionality by clicking a start button and waiting for a finish message to appear with the text "Hello World!"

Starting URL: http://the-internet.herokuapp.com/dynamic_loading/2

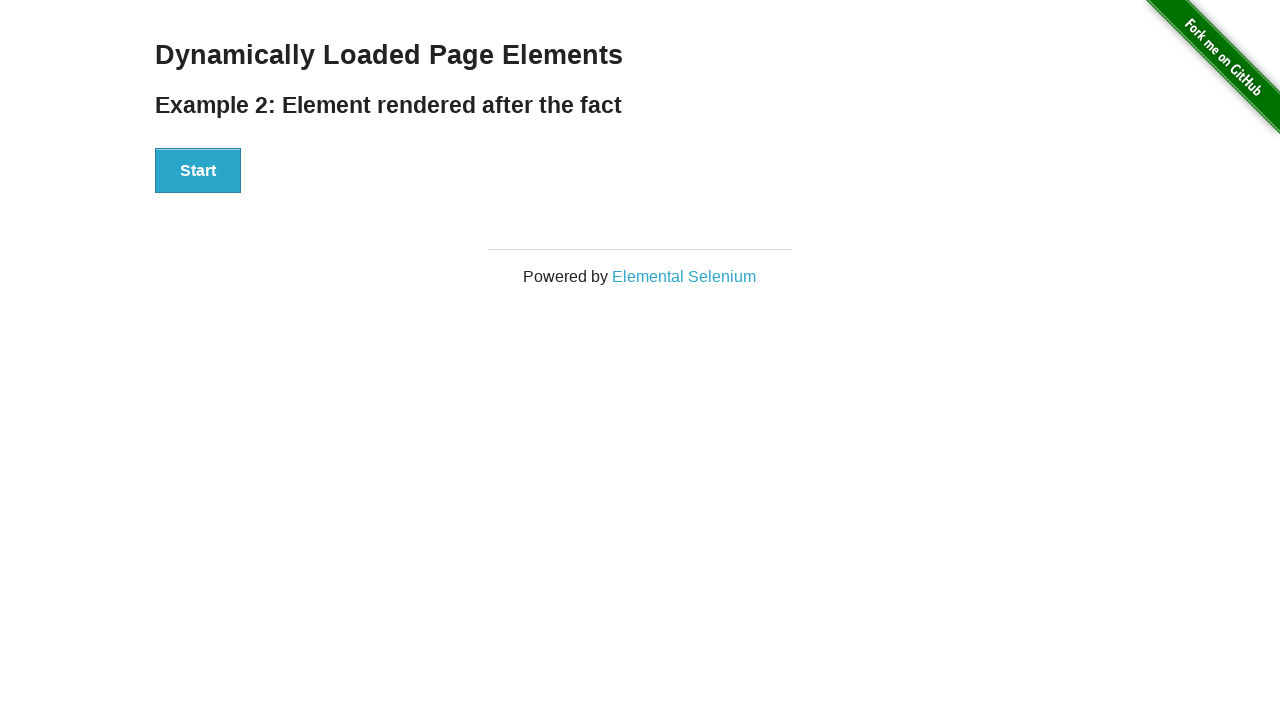

Navigated to dynamic loading test page
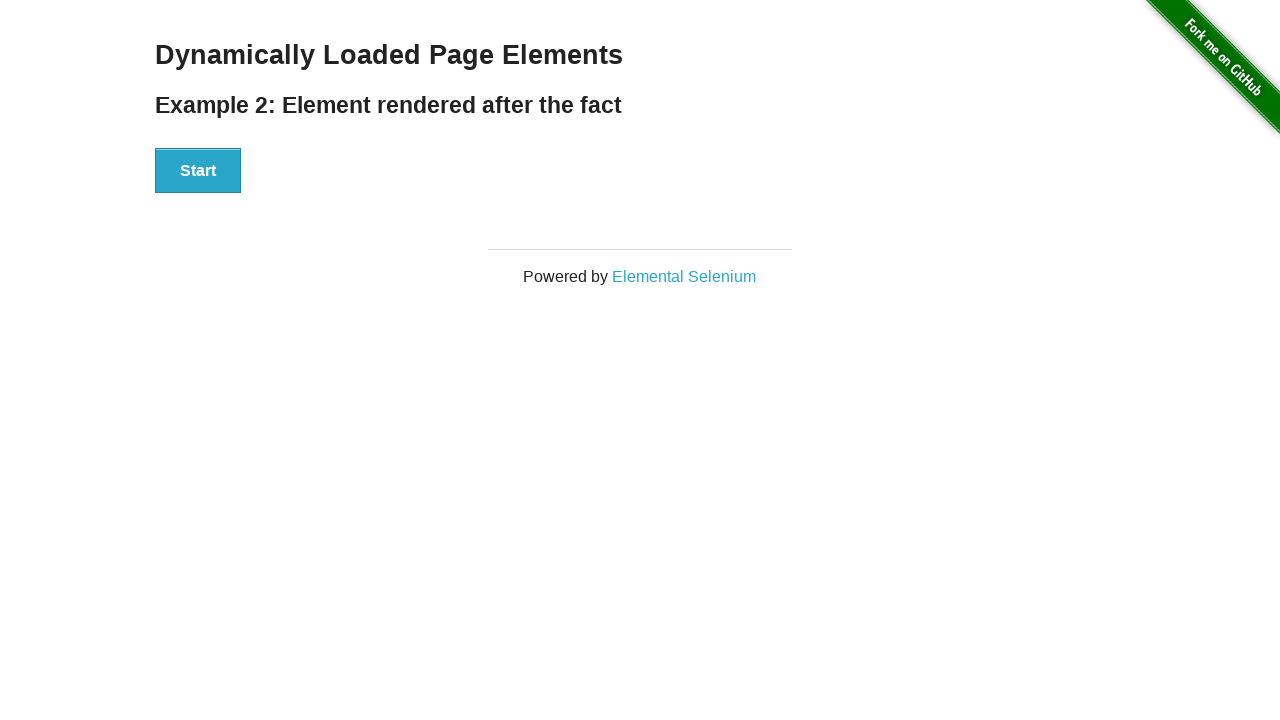

Clicked start button to trigger dynamic loading at (198, 171) on #start button
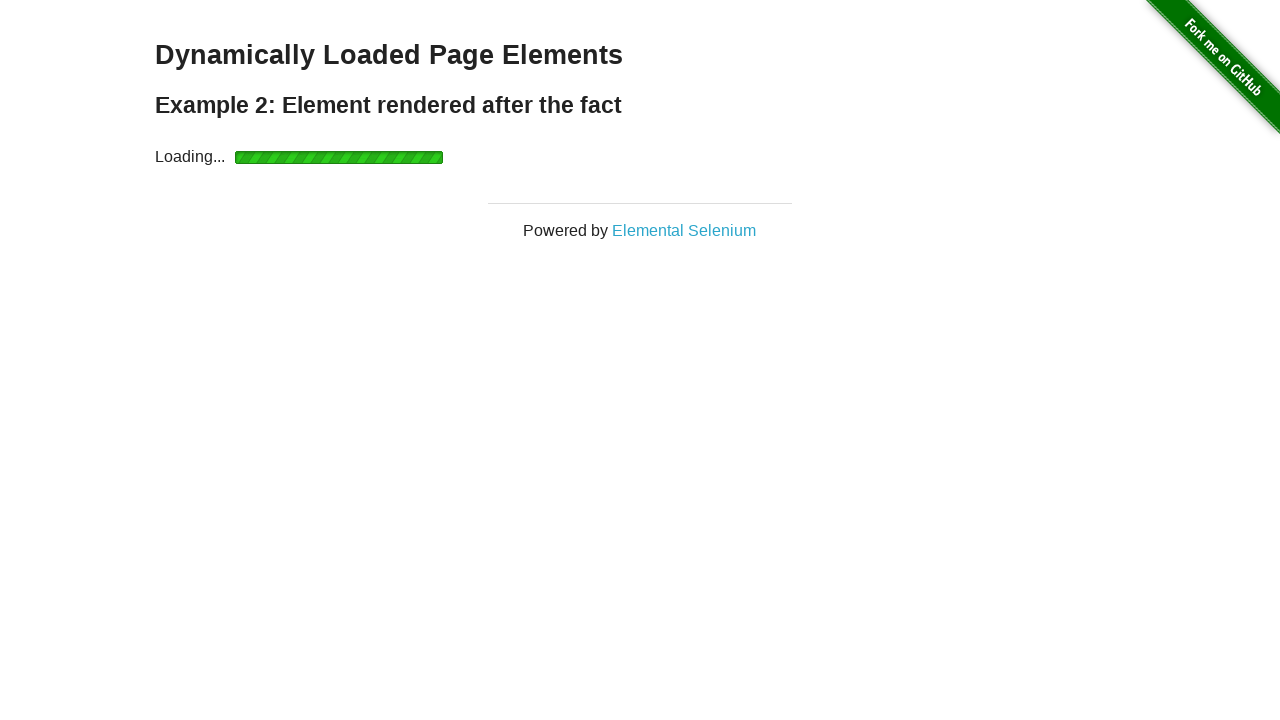

Finish element appeared after dynamic loading completed
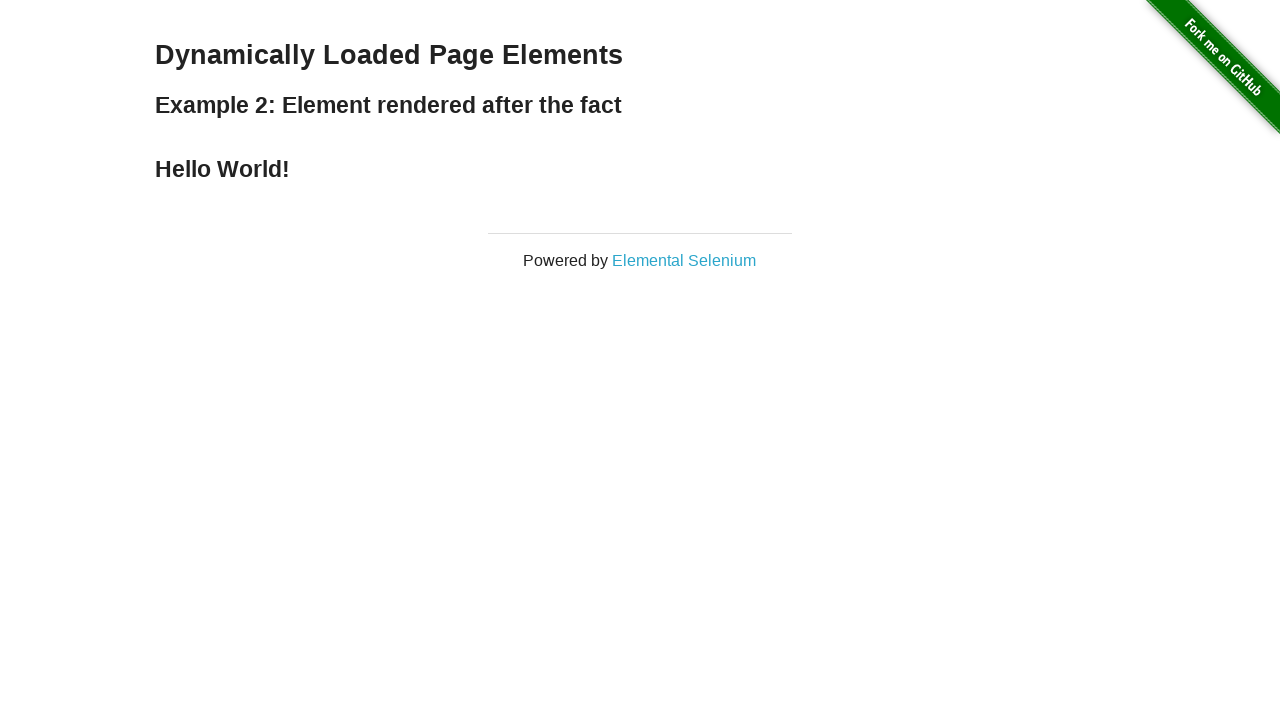

Retrieved finish element text content
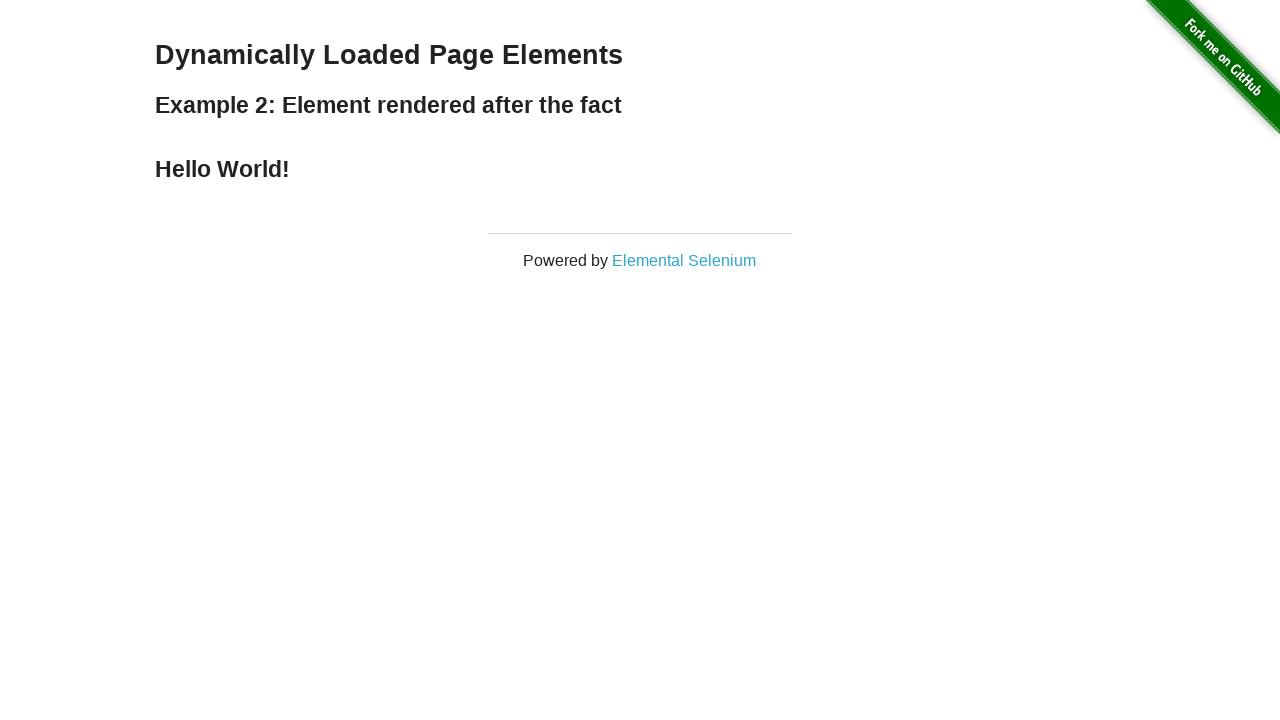

Verified finish text is 'Hello World!' - test passed
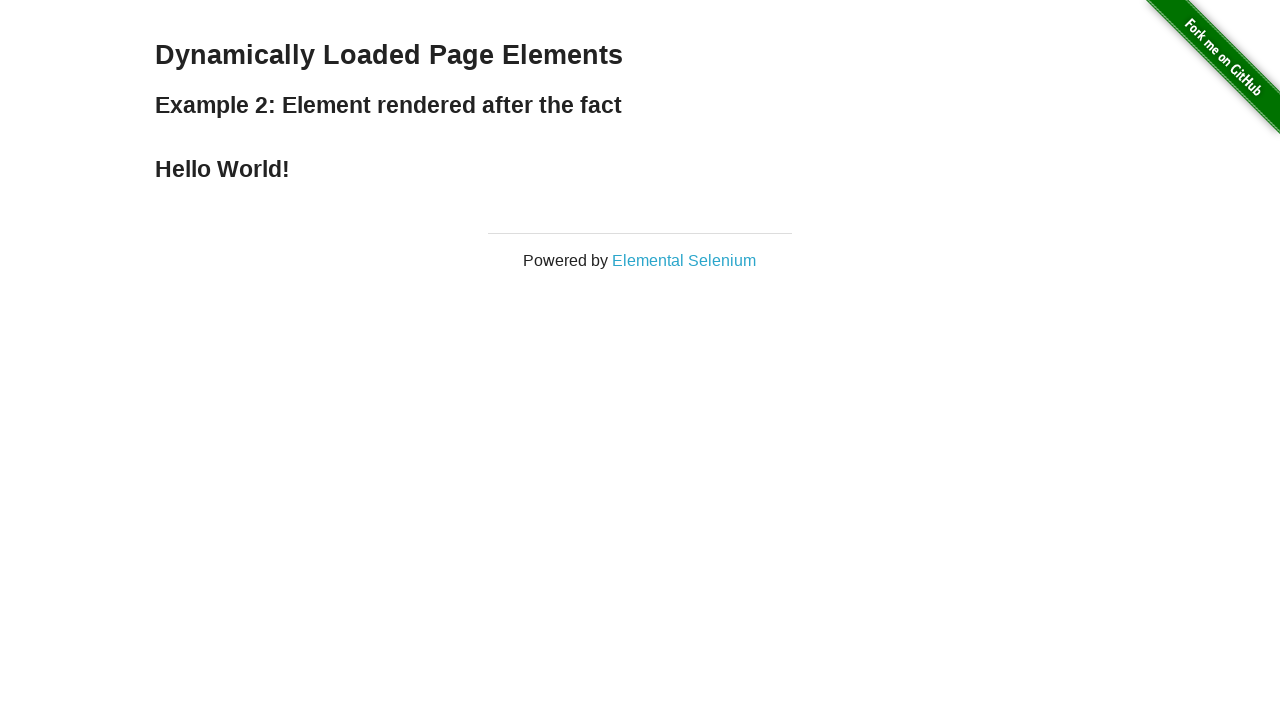

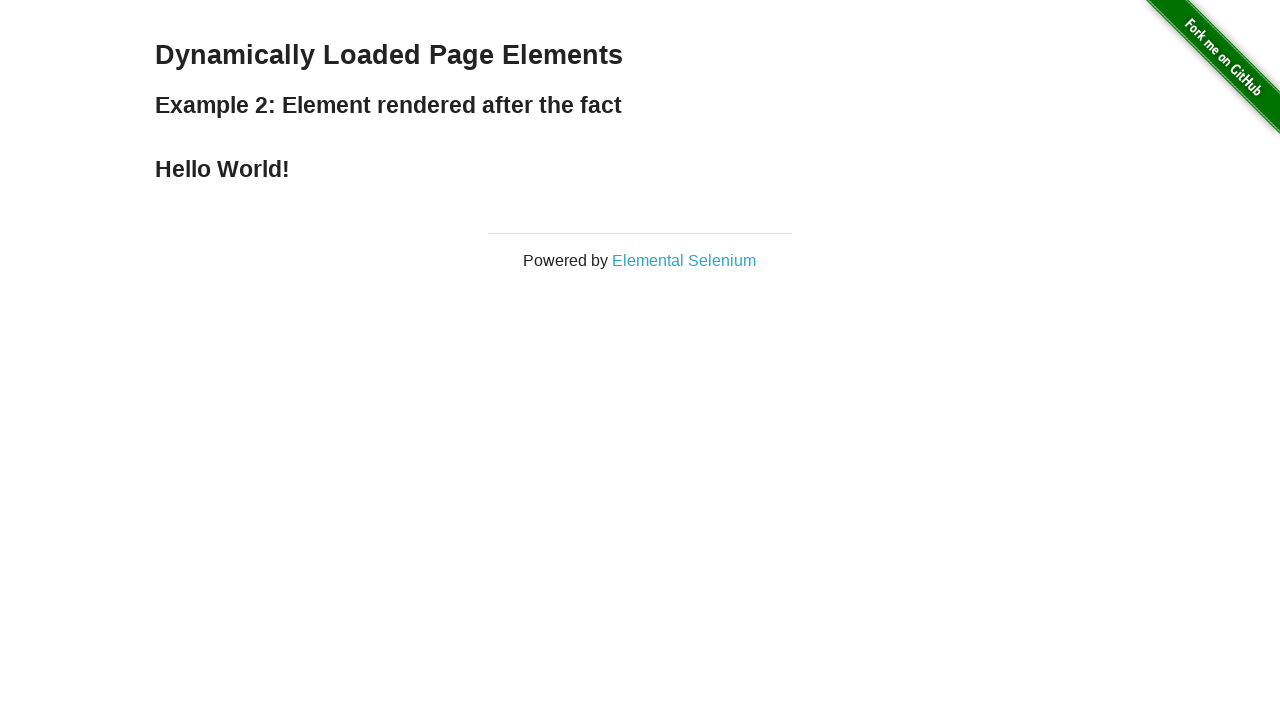